Tests clicking the login button on the CMS portal using CSS selector with ID locator to verify the button is clickable and functional.

Starting URL: https://portal.cms.gov/portal/

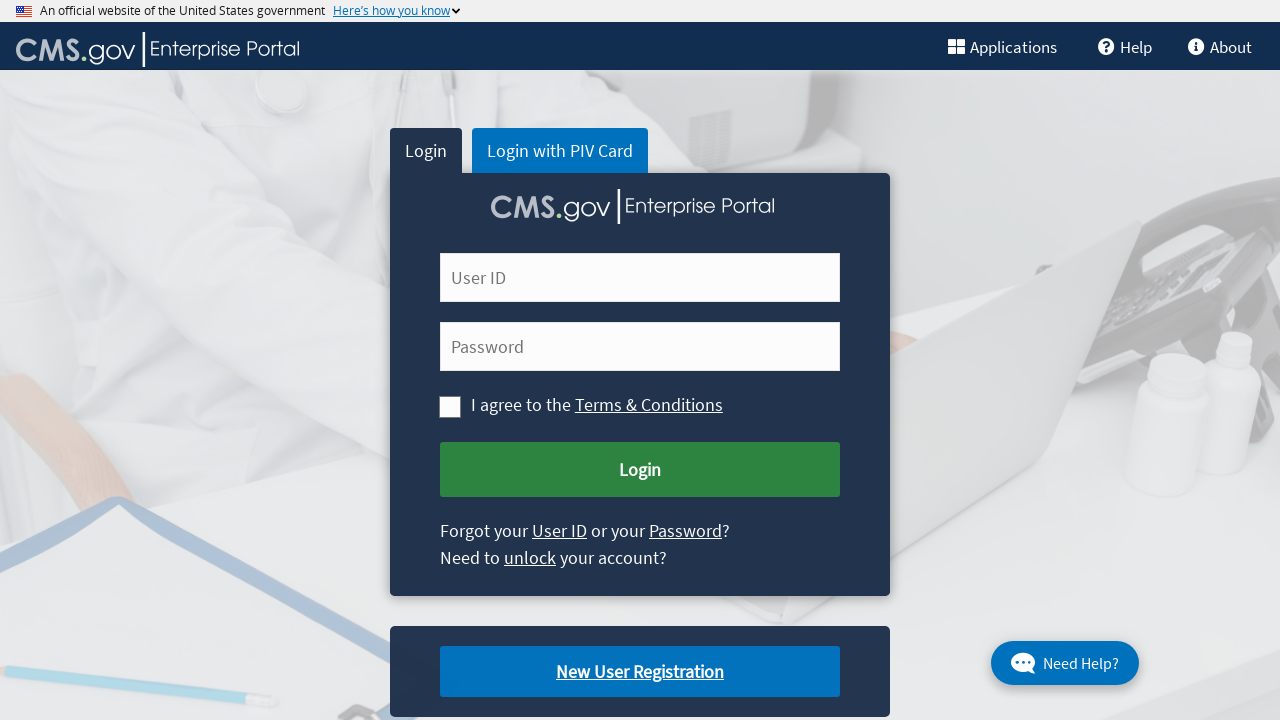

Navigated to CMS portal homepage
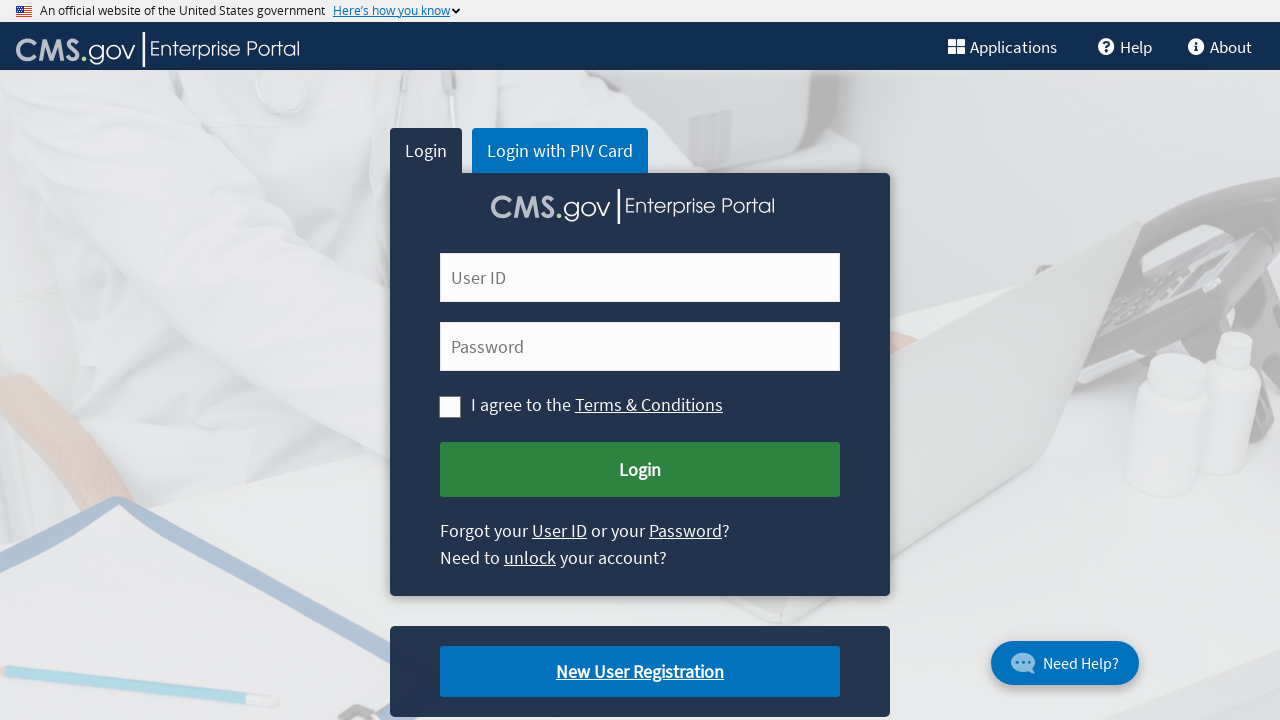

Clicked login button with ID 'cms-login-submit' at (640, 470) on button#cms-login-submit
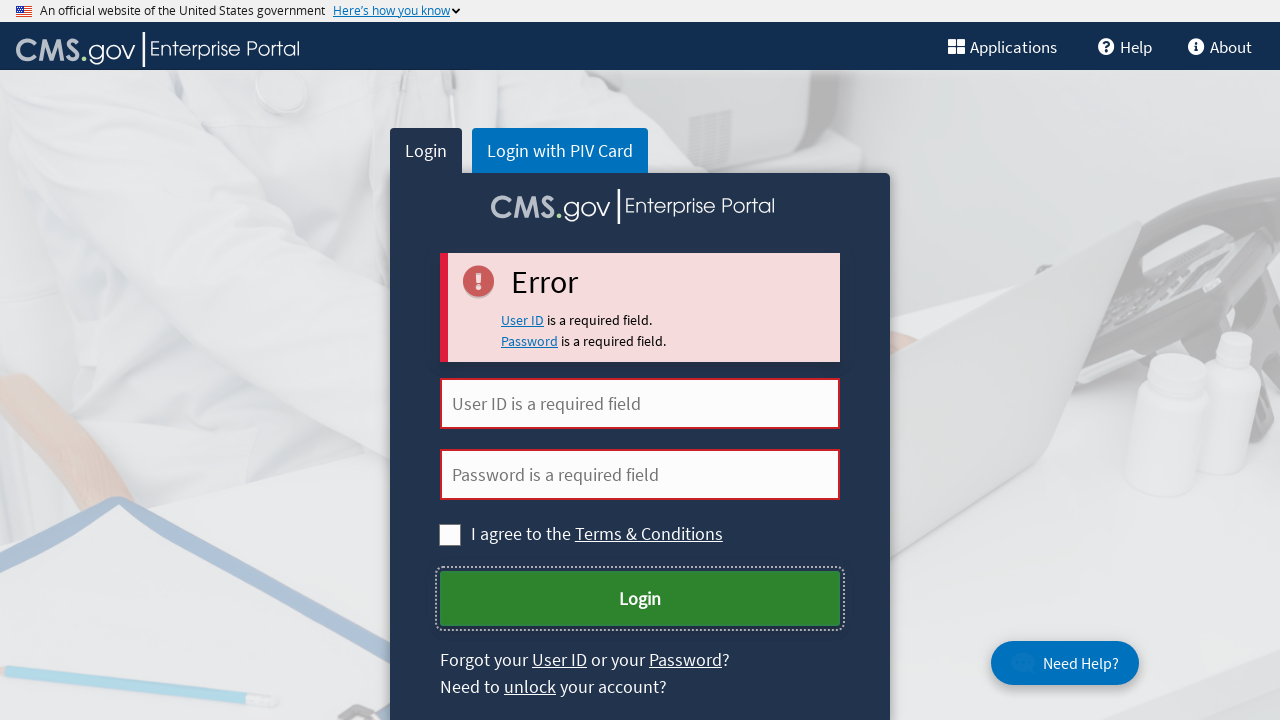

Waited 2 seconds for page response after login button click
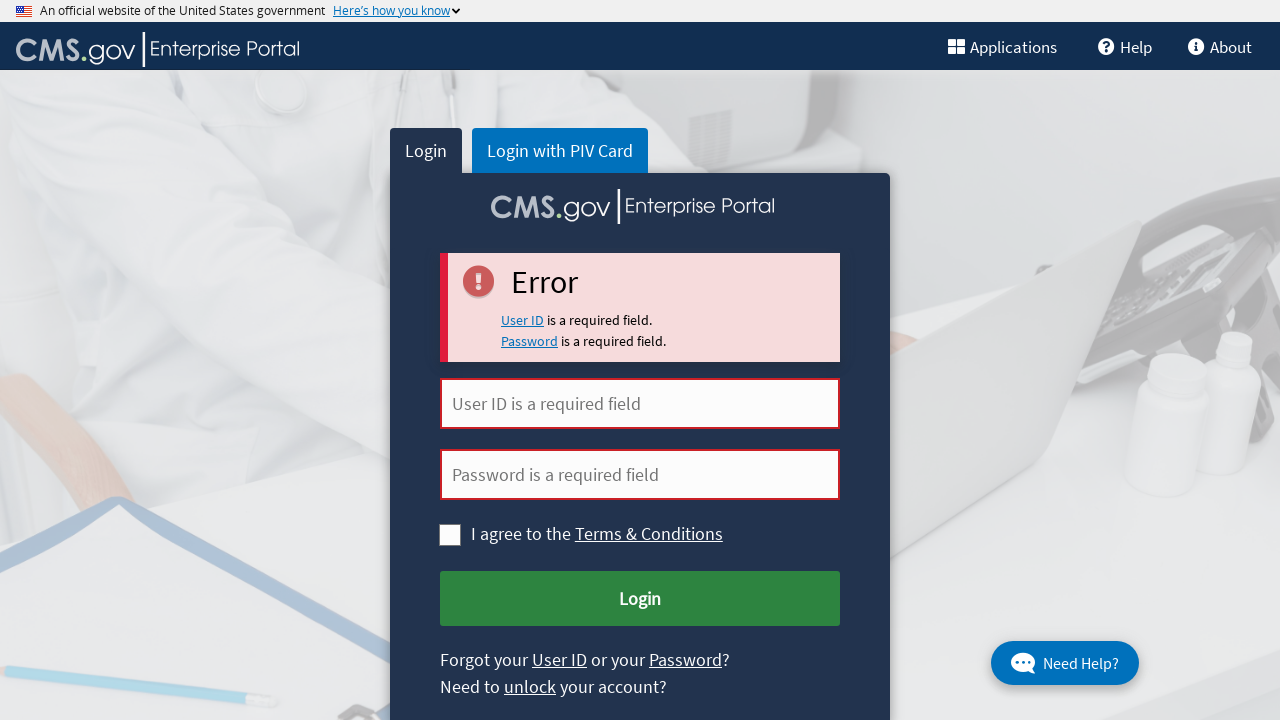

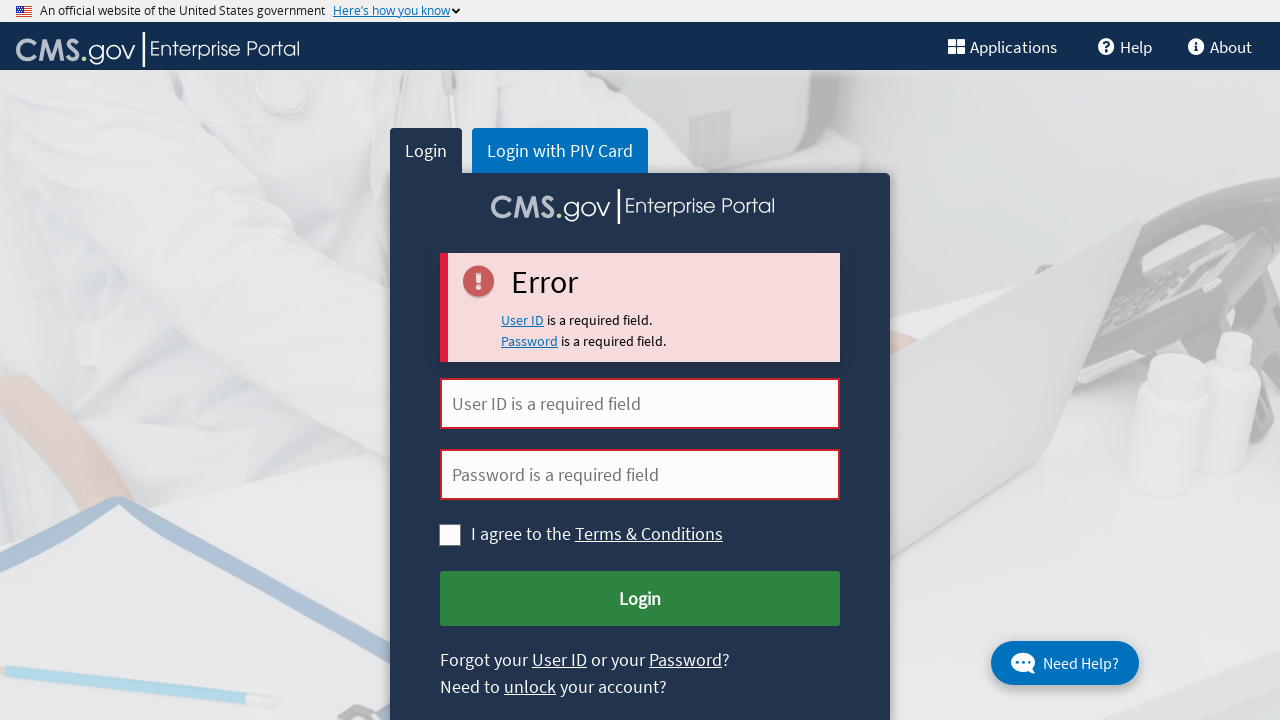